Tests search for a specific article title "НАЧИНКА И ОБОЛОЧКА" and verifies it appears as the first result

Starting URL: http://www.pravoslavie.ru/

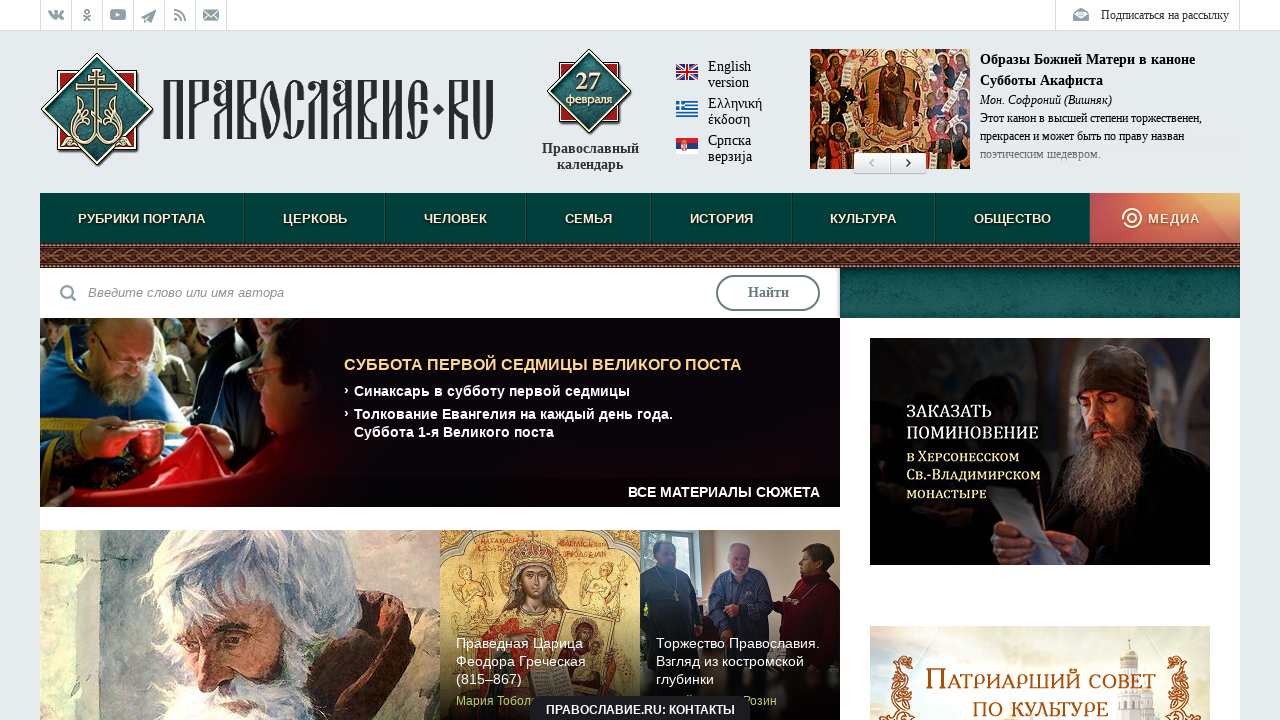

Filled search field with article title 'НАЧИНКА И ОБОЛОЧКА' on input[name='q'], input[type='search'], input.search
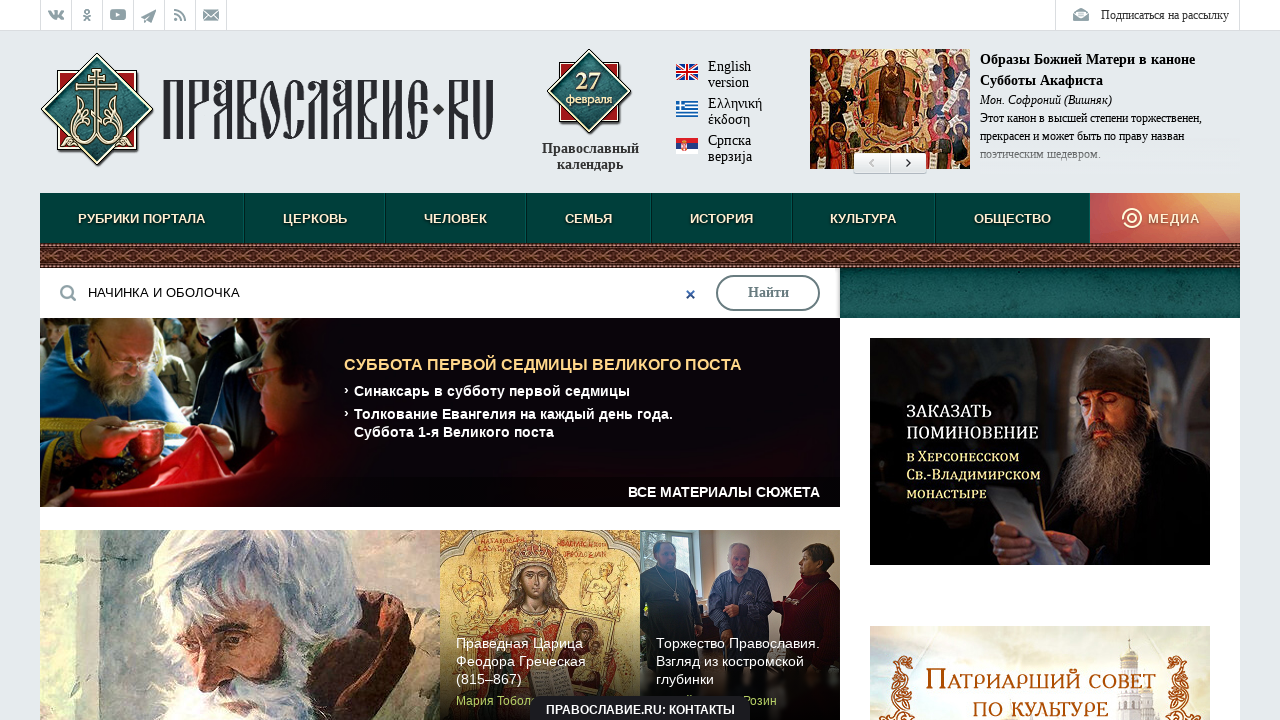

Clicked search submit button at (768, 293) on input[type='submit'], button[type='submit'], .search-btn
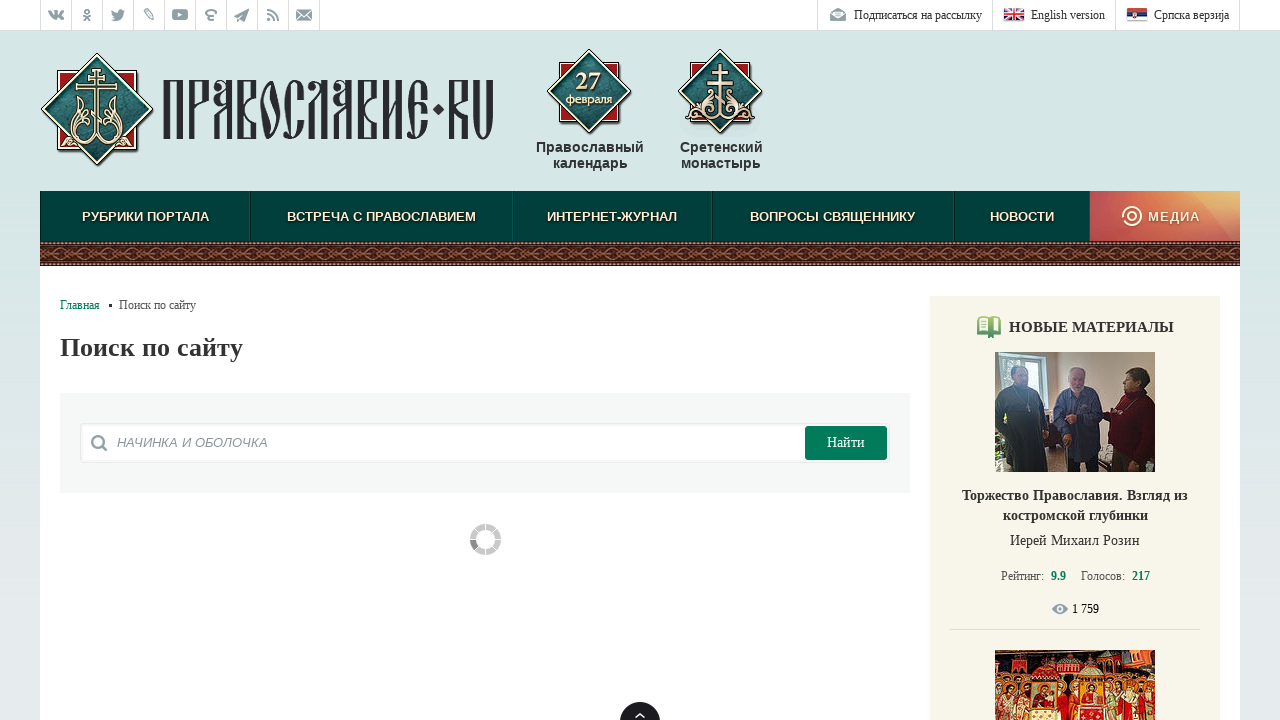

Waited for search results page to load
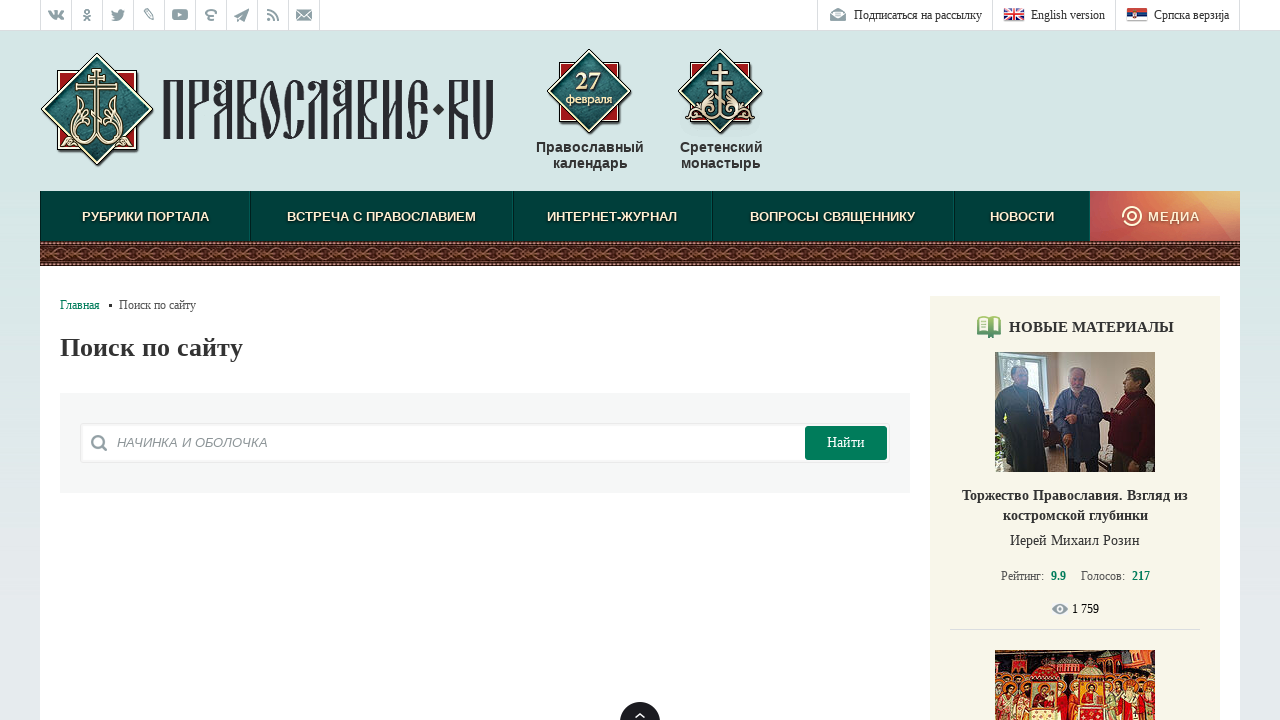

Verified search results page is displayed with 'Поиск по сайту' text
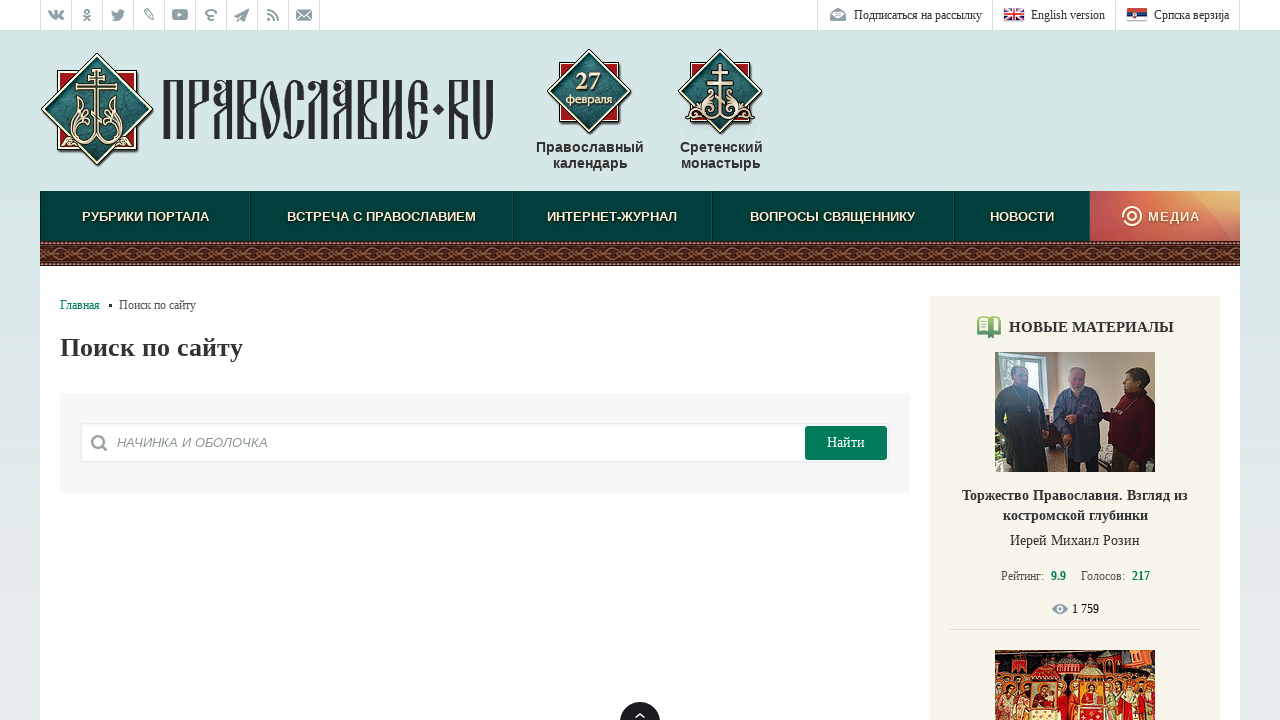

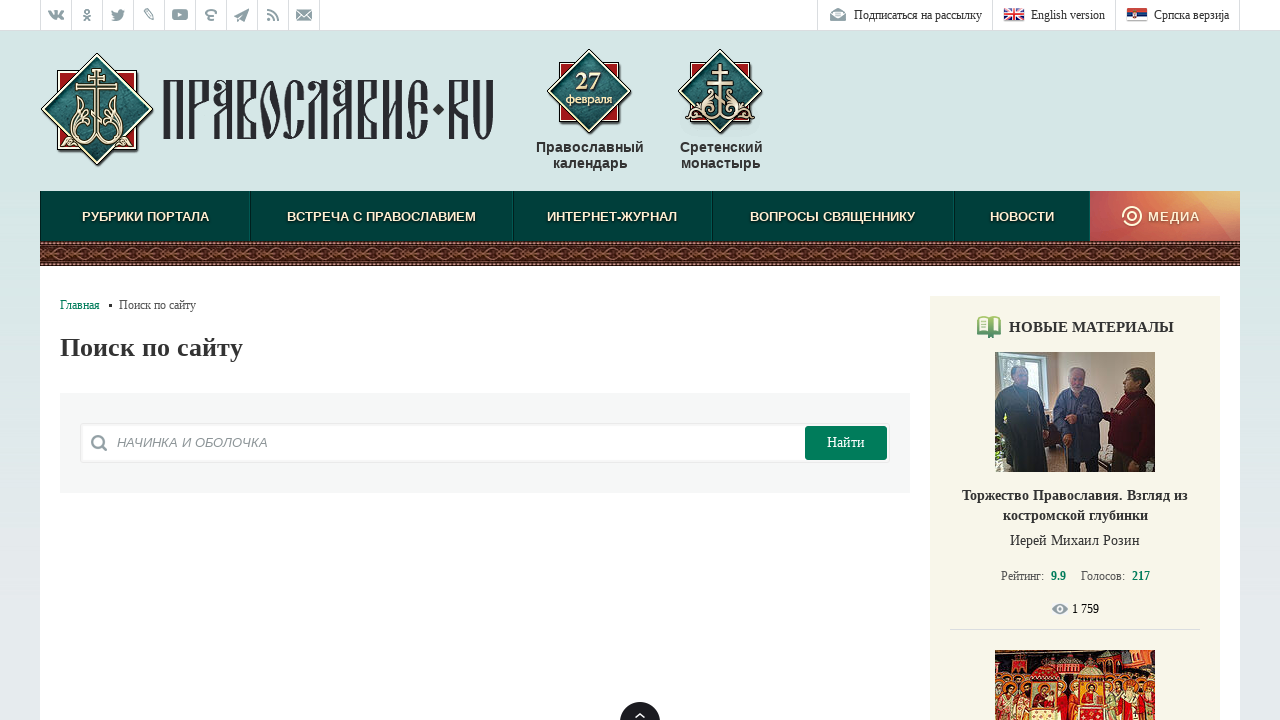